Tests a text input form by entering a response in a textarea field and submitting it via a submit button

Starting URL: https://suninjuly.github.io/text_input_task.html

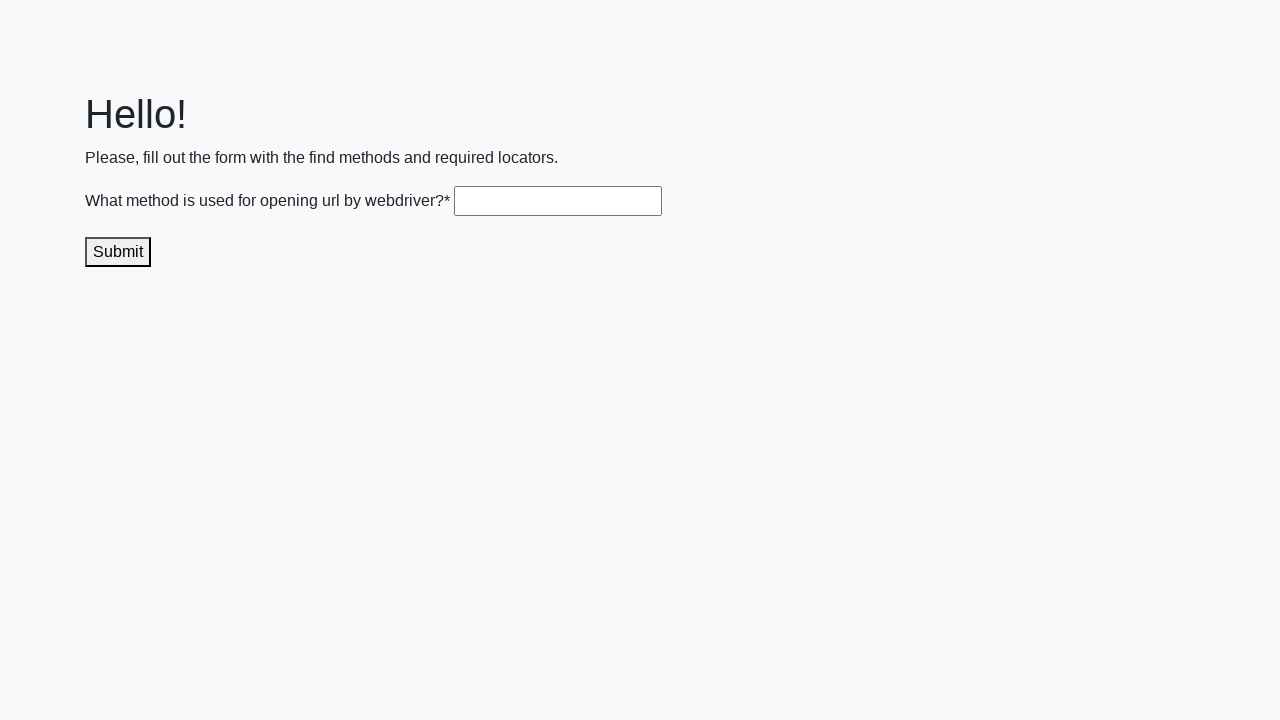

Navigated to text input task page
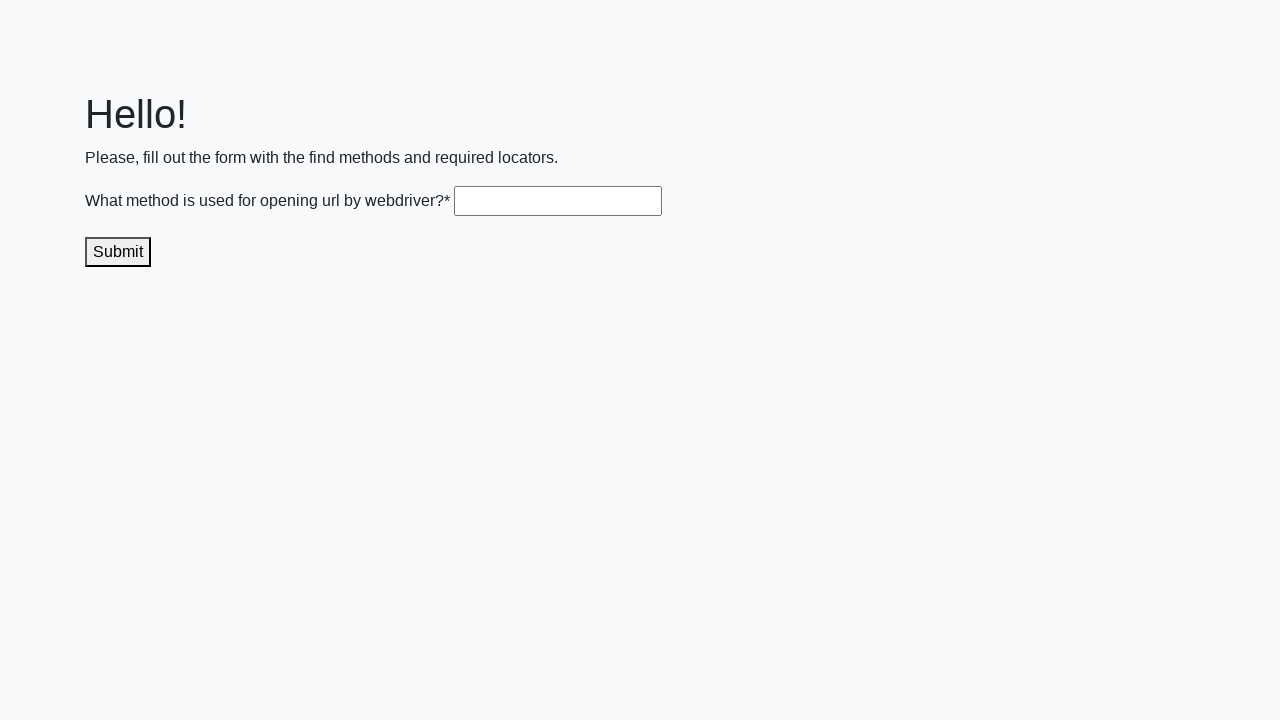

Filled textarea with answer 'get()' on .textarea
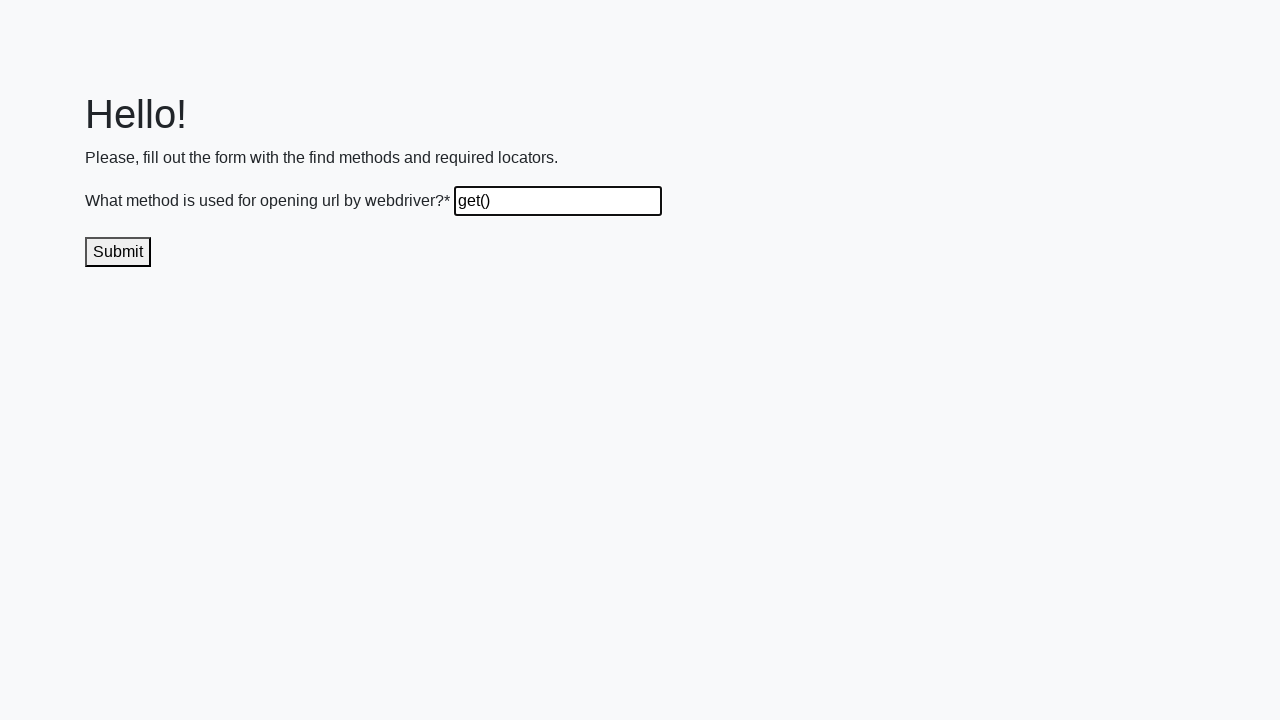

Clicked submit button to send answer at (118, 252) on .submit-submission
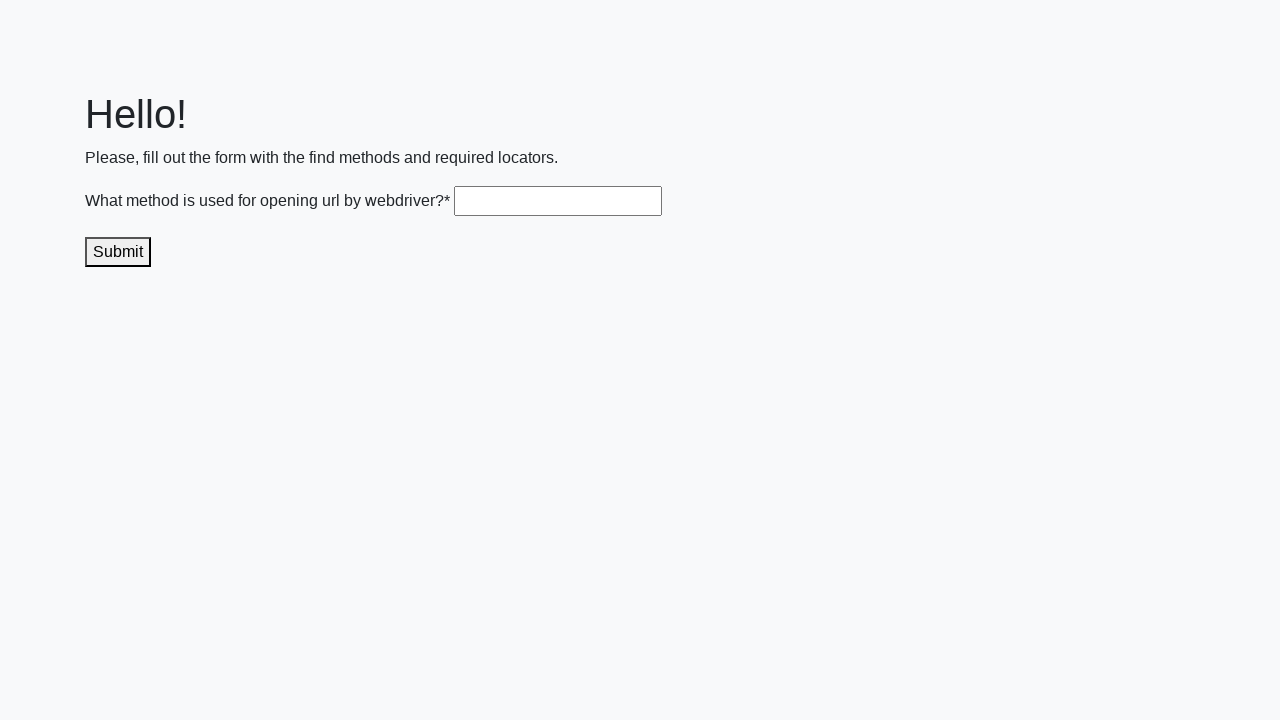

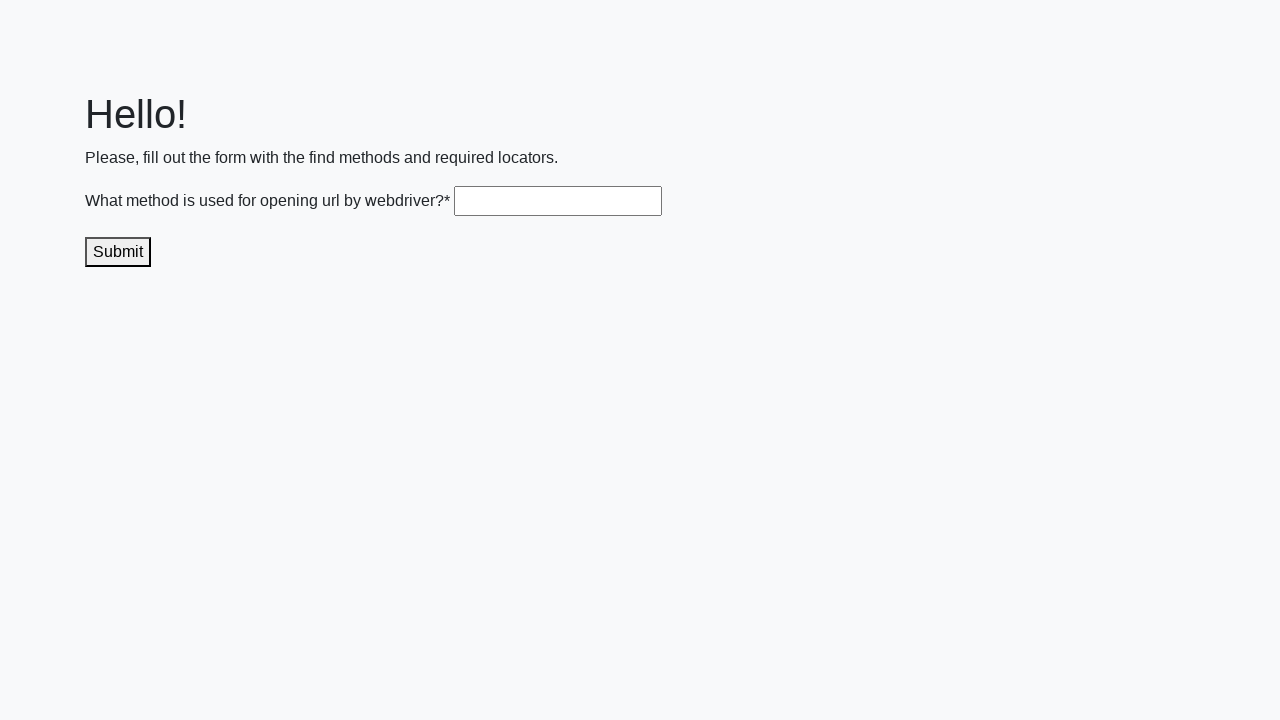